Tests right-click context menu functionality by performing a context click on a button element to trigger the context menu

Starting URL: https://swisnl.github.io/jQuery-contextMenu/demo.html

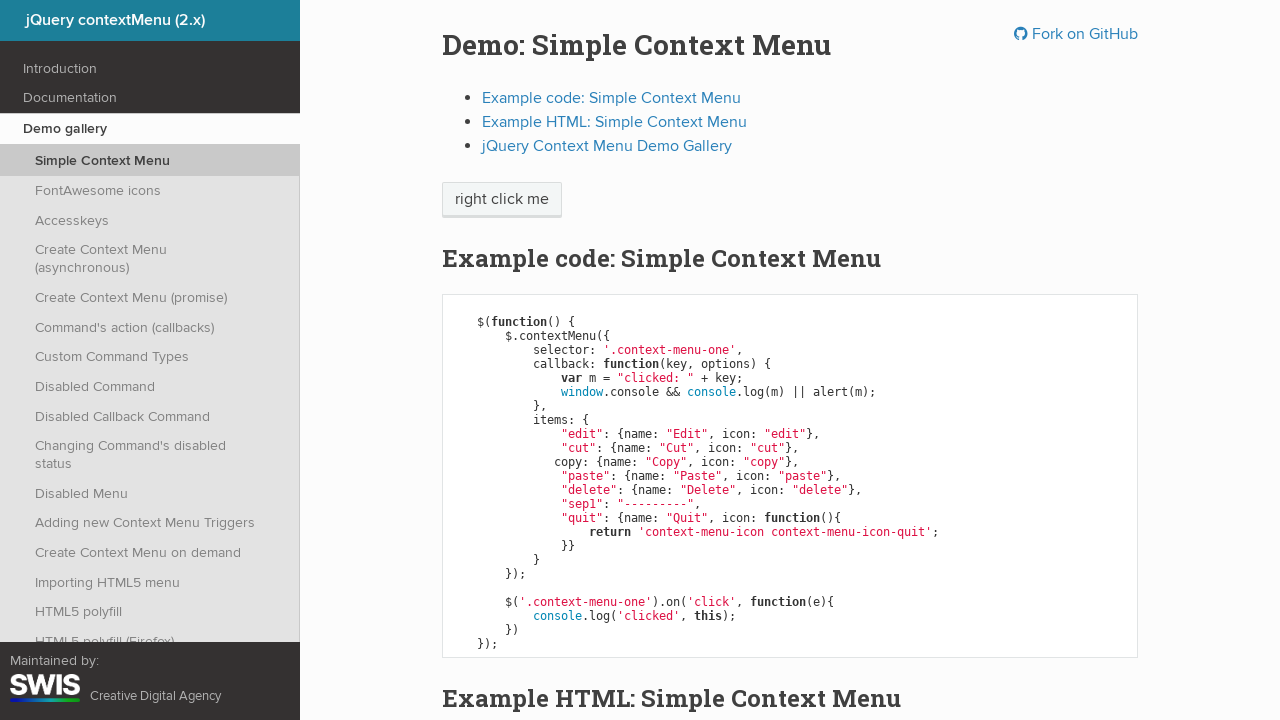

Right-clicked on 'right click me' button to trigger context menu at (502, 200) on //span[contains(text(),'right click me')]
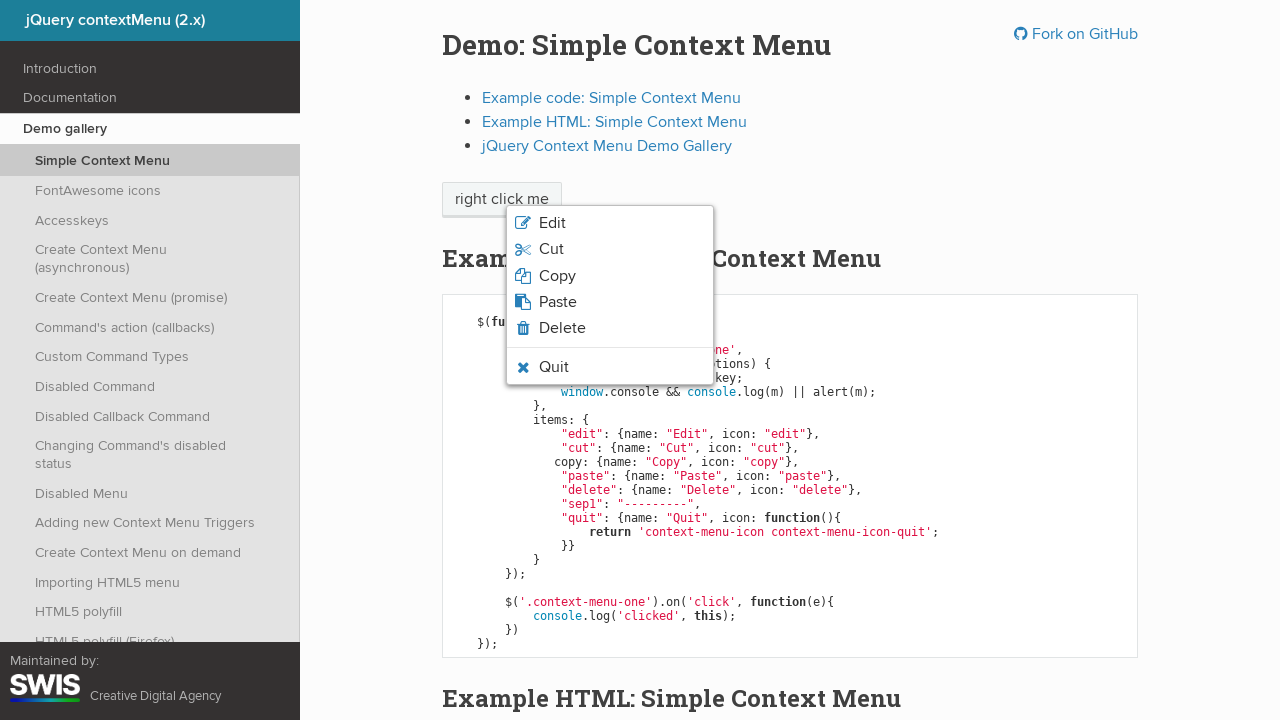

Context menu appeared and is now visible
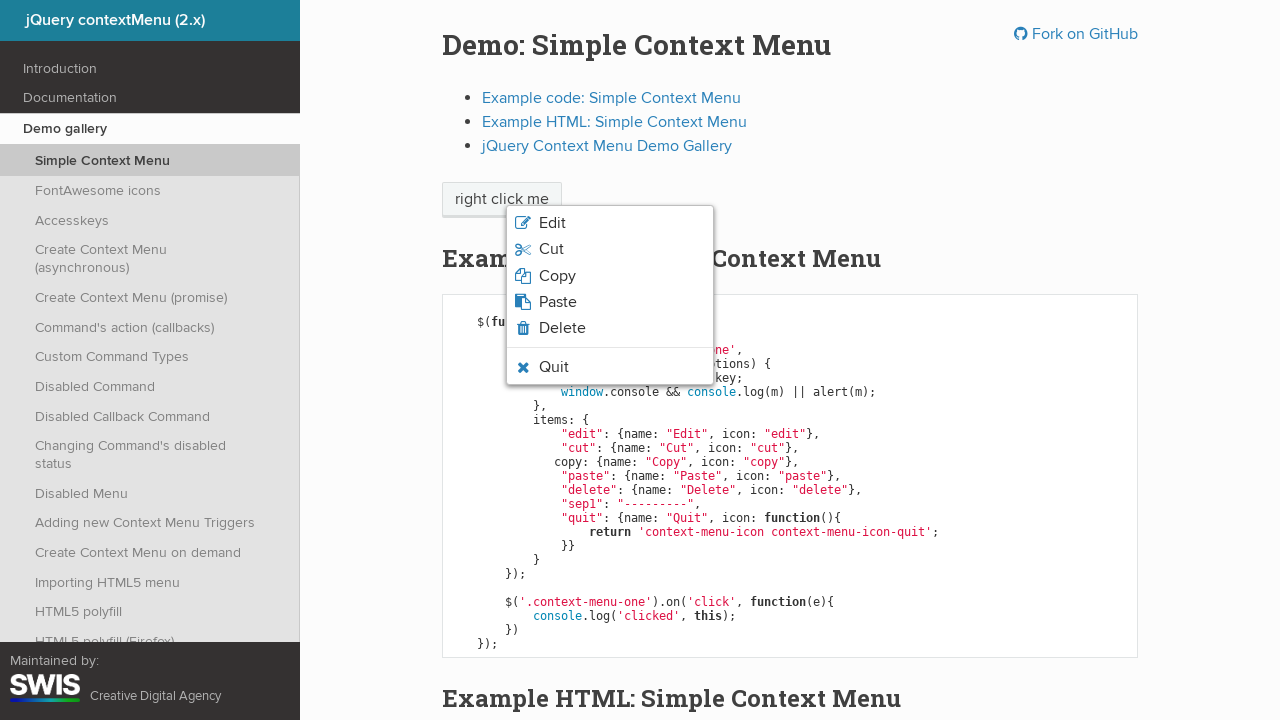

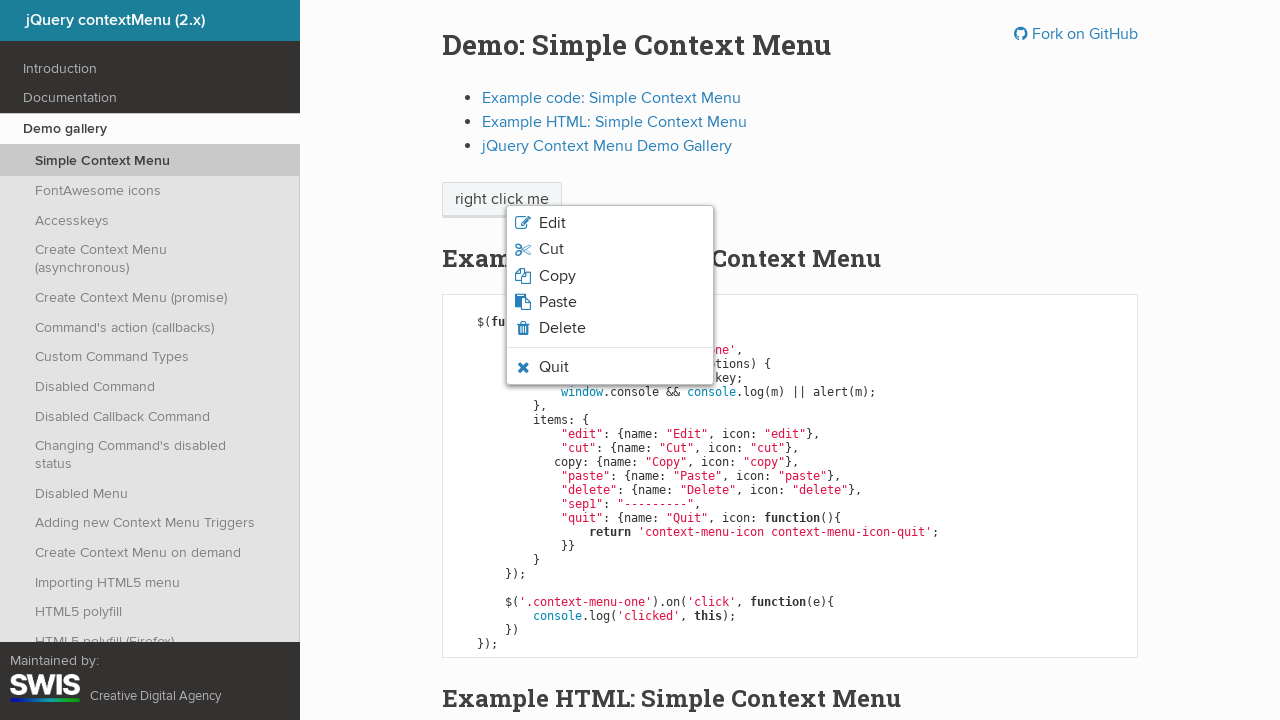